Tests checkbox functionality by clicking a "friends and family" checkbox and verifying it becomes selected using assertions.

Starting URL: https://rahulshettyacademy.com/dropdownsPractise/

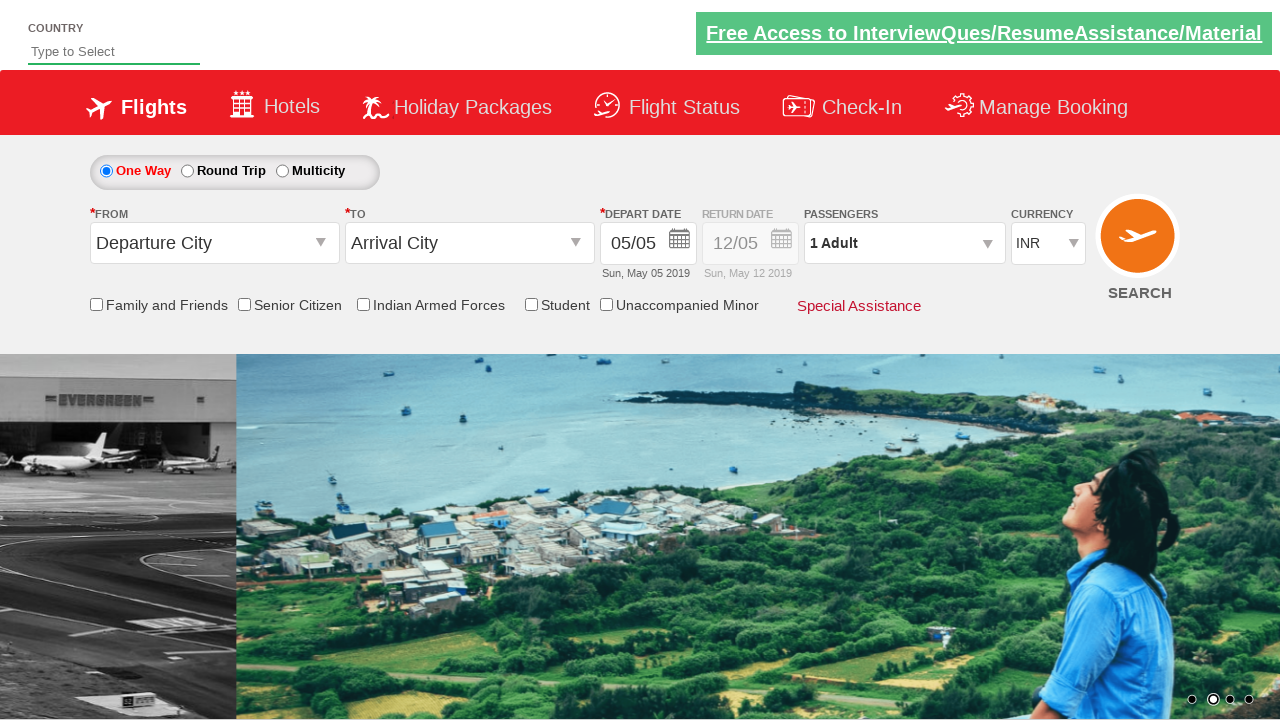

Waited for page to load (networkidle)
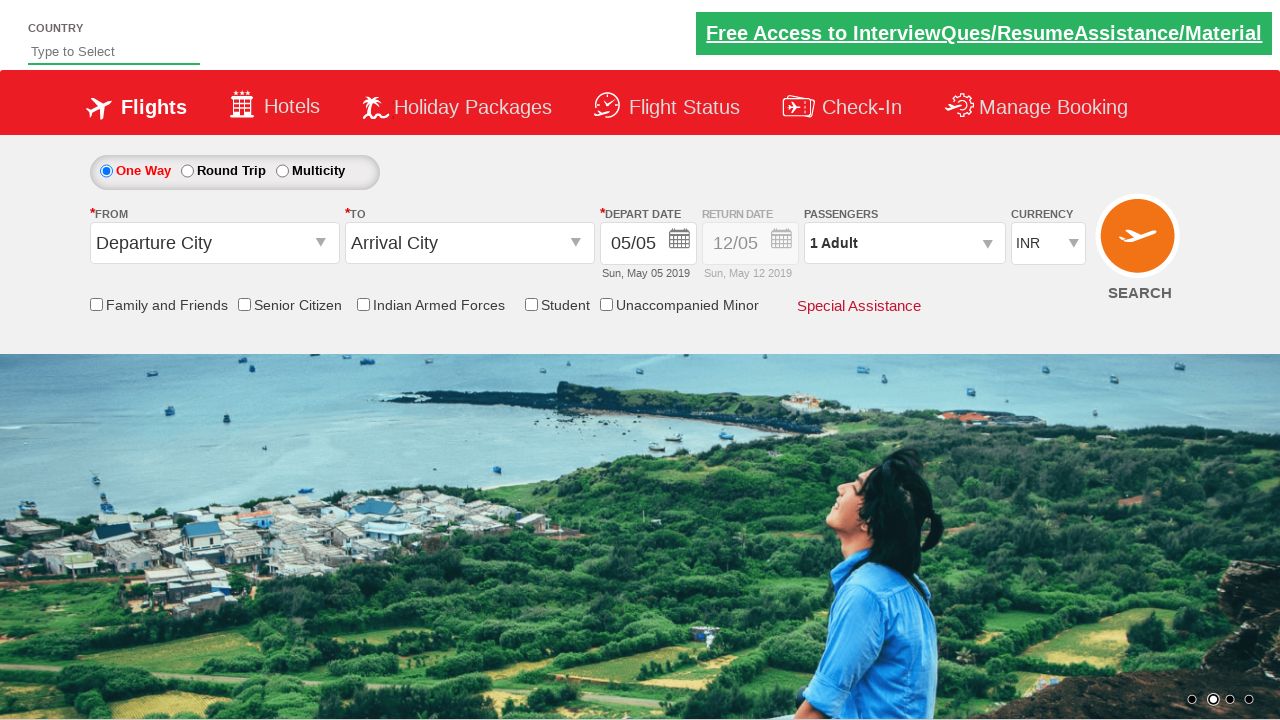

Clicked the 'friends and family' checkbox at (96, 304) on input[name='ctl00$mainContent$chk_friendsandfamily']
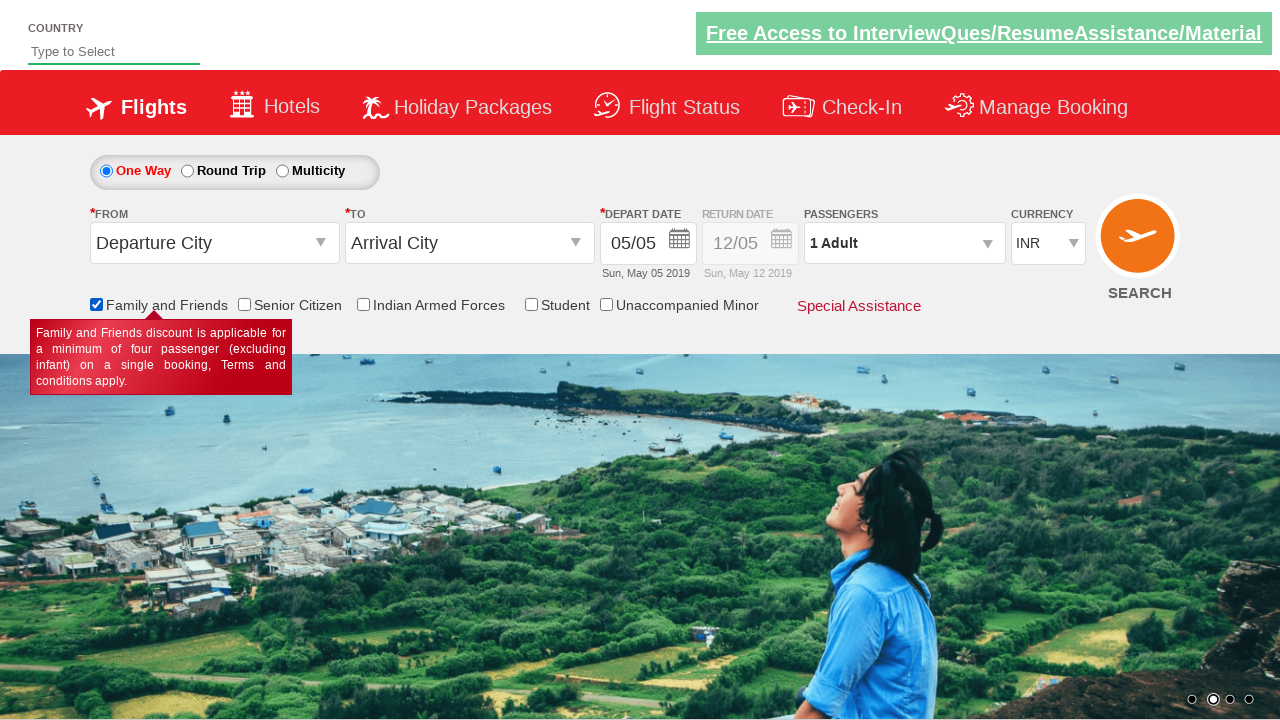

Verified that the 'friends and family' checkbox is selected
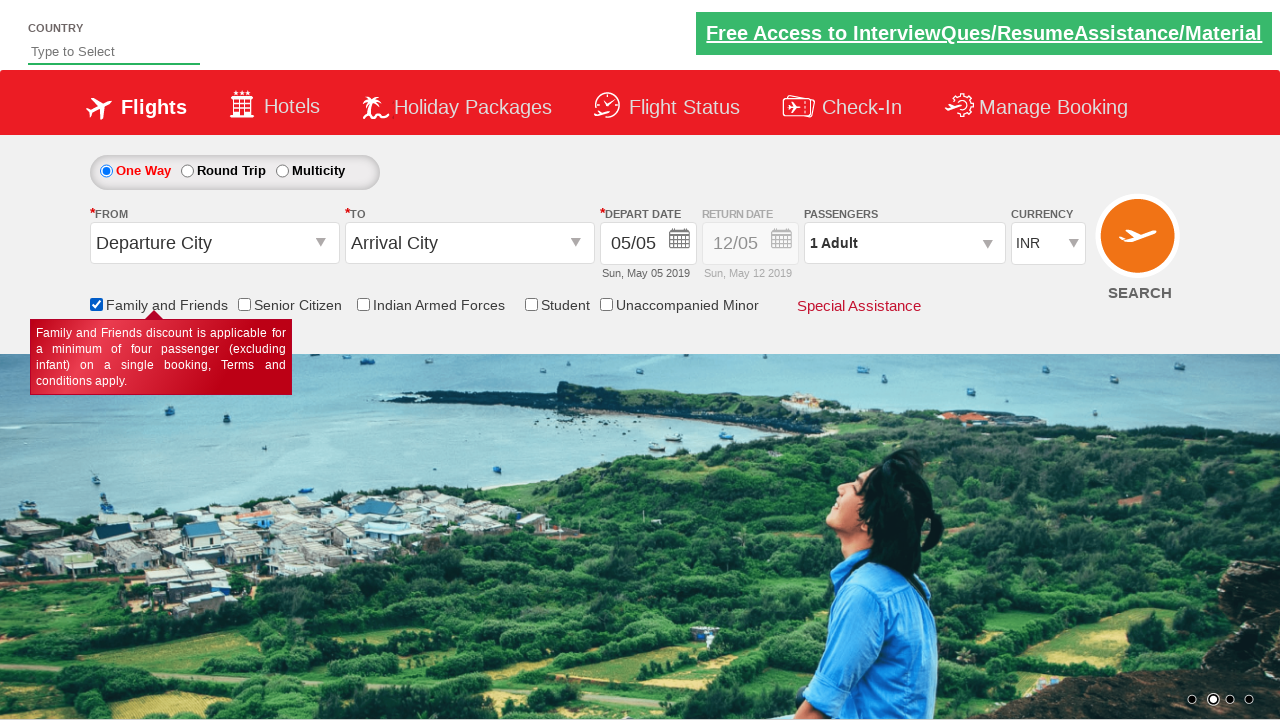

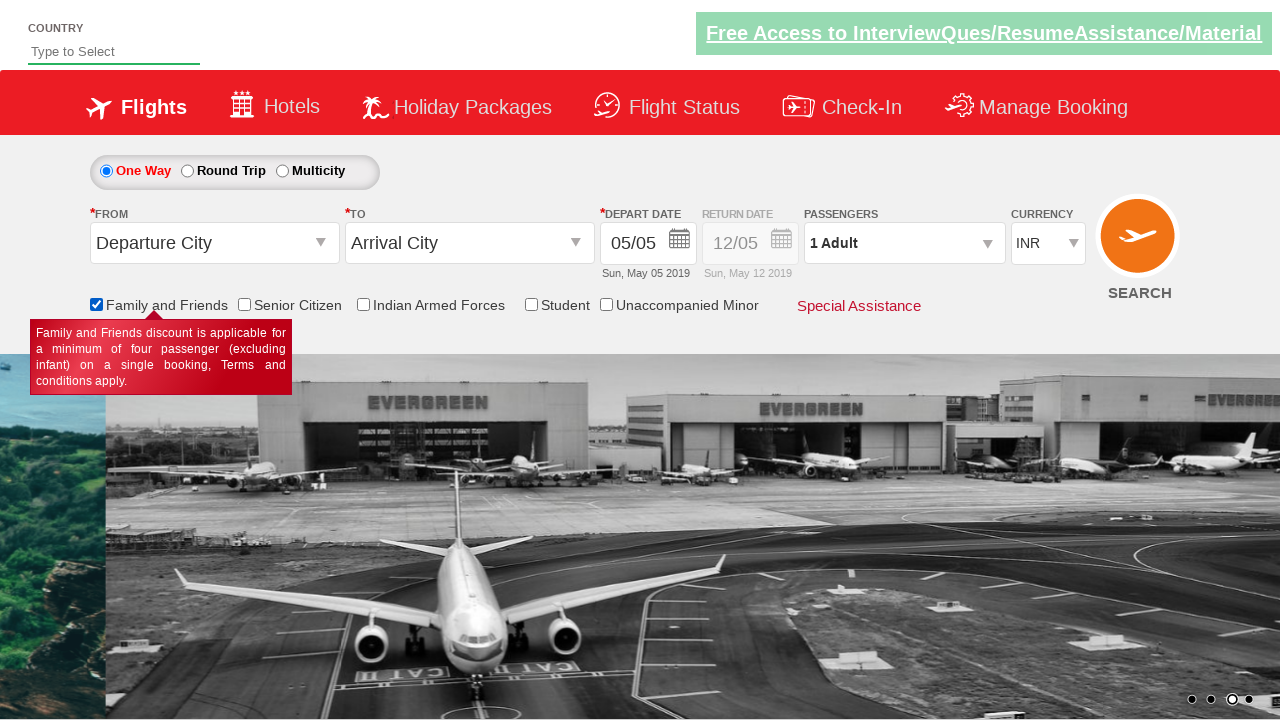